Tests a form that requires extracting a value from an image's custom attribute, performing a mathematical calculation (log of absolute value of 12*sin(x)), entering the result, checking a checkbox, selecting a radio button, and submitting the form.

Starting URL: https://suninjuly.github.io/get_attribute.html

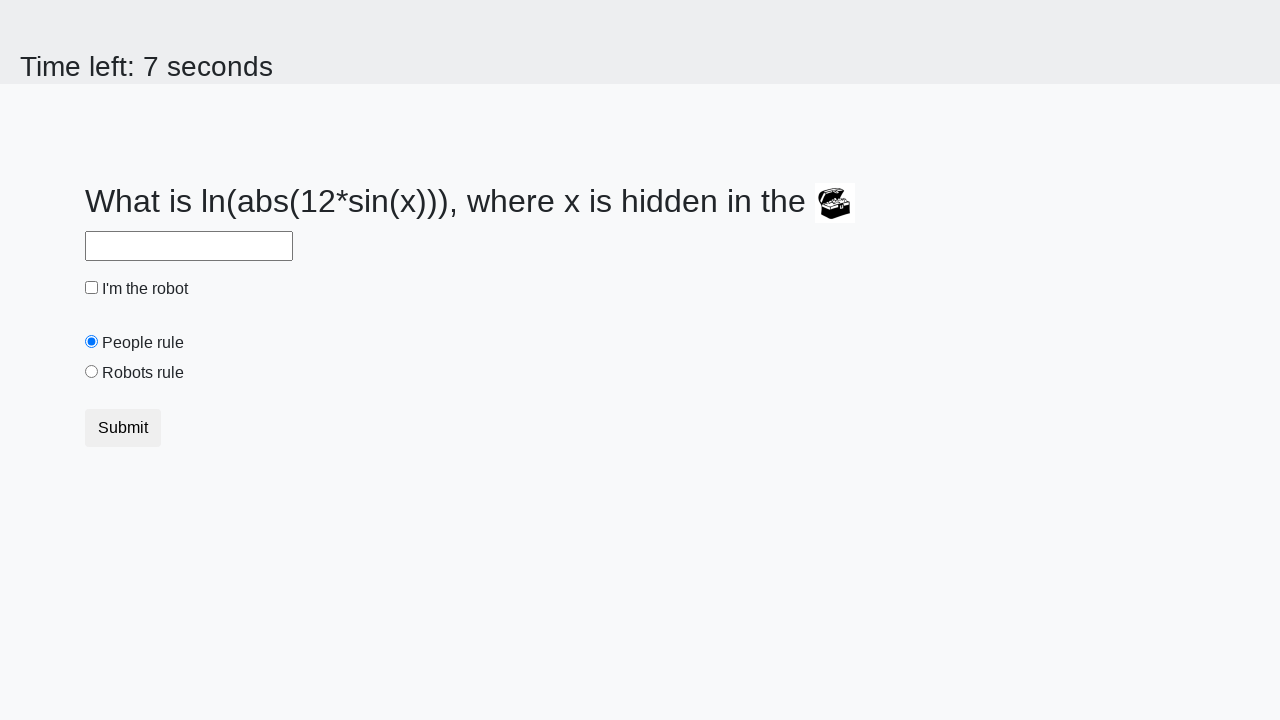

Located treasure image element
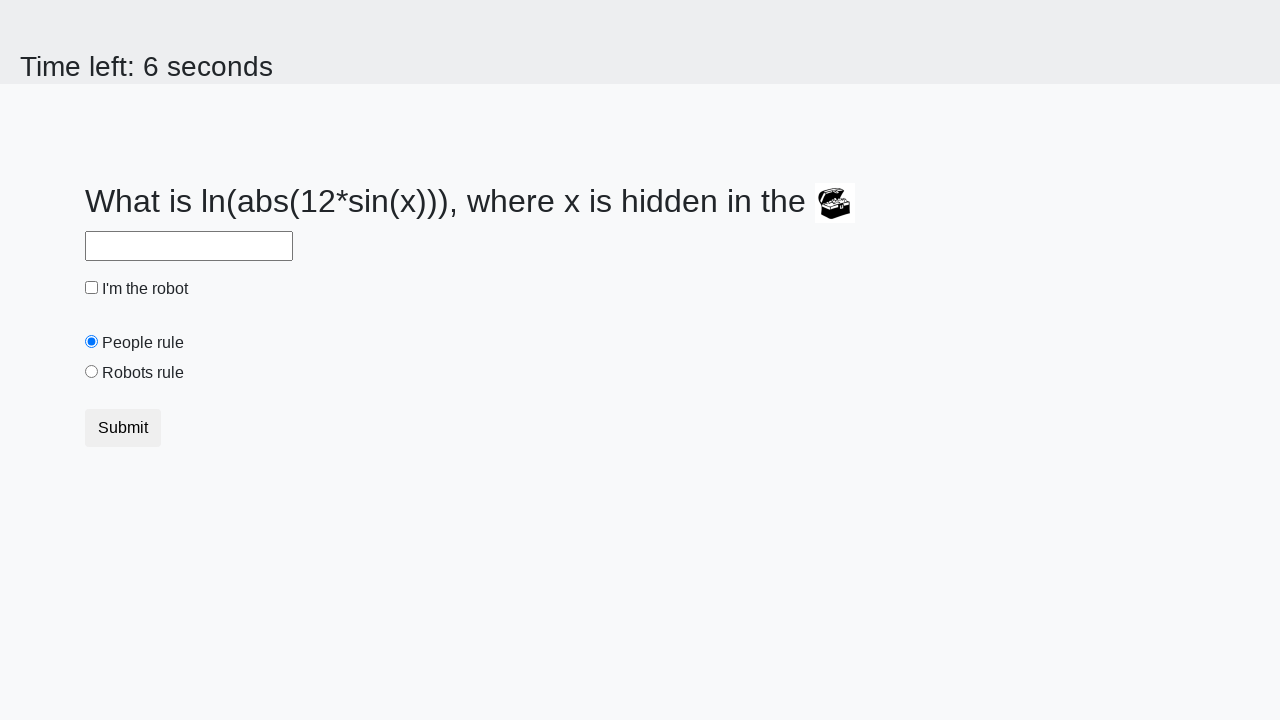

Extracted valuex attribute from treasure image: 61
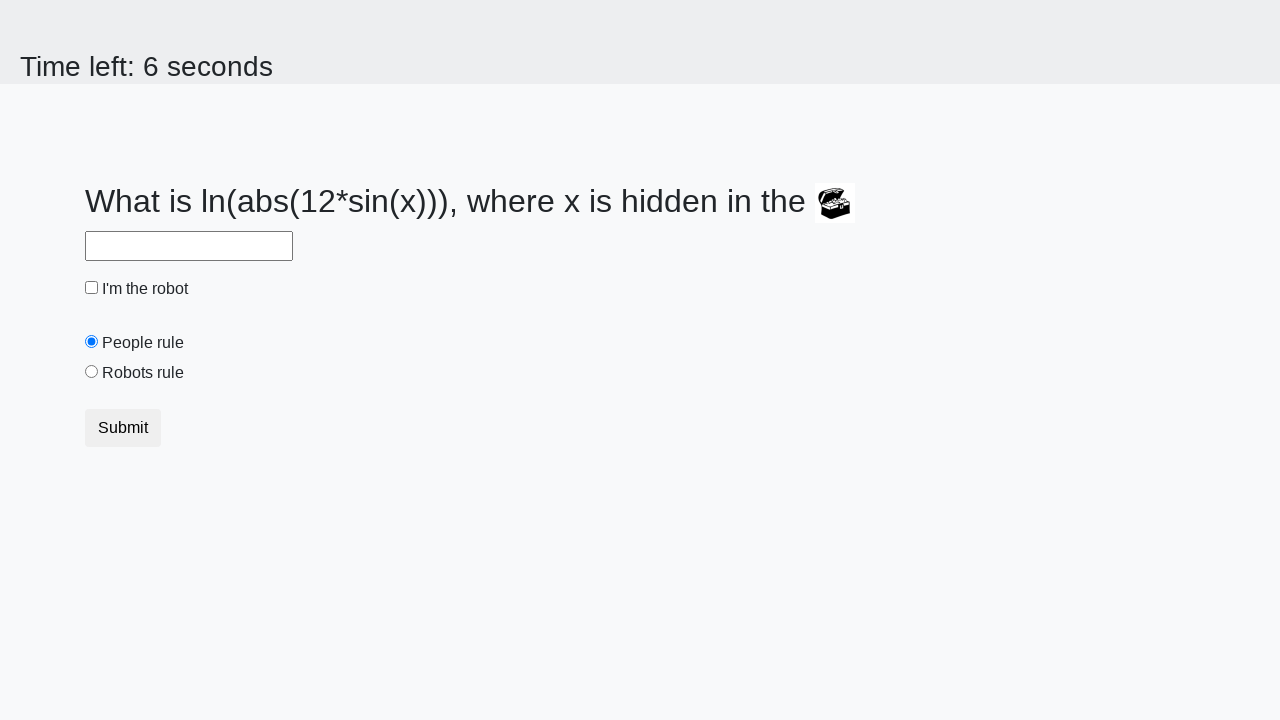

Calculated log(abs(12*sin(x))) = 2.4504371127098965
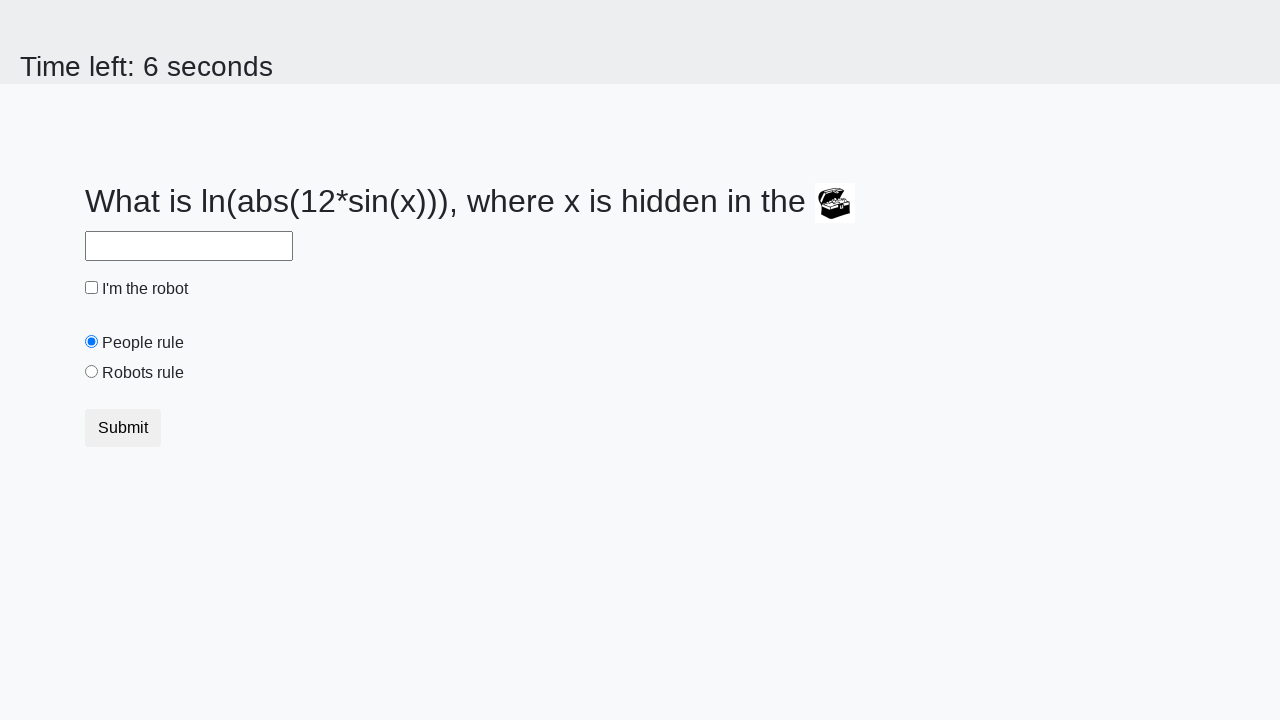

Filled answer field with calculated value: 2.4504371127098965 on input#answer
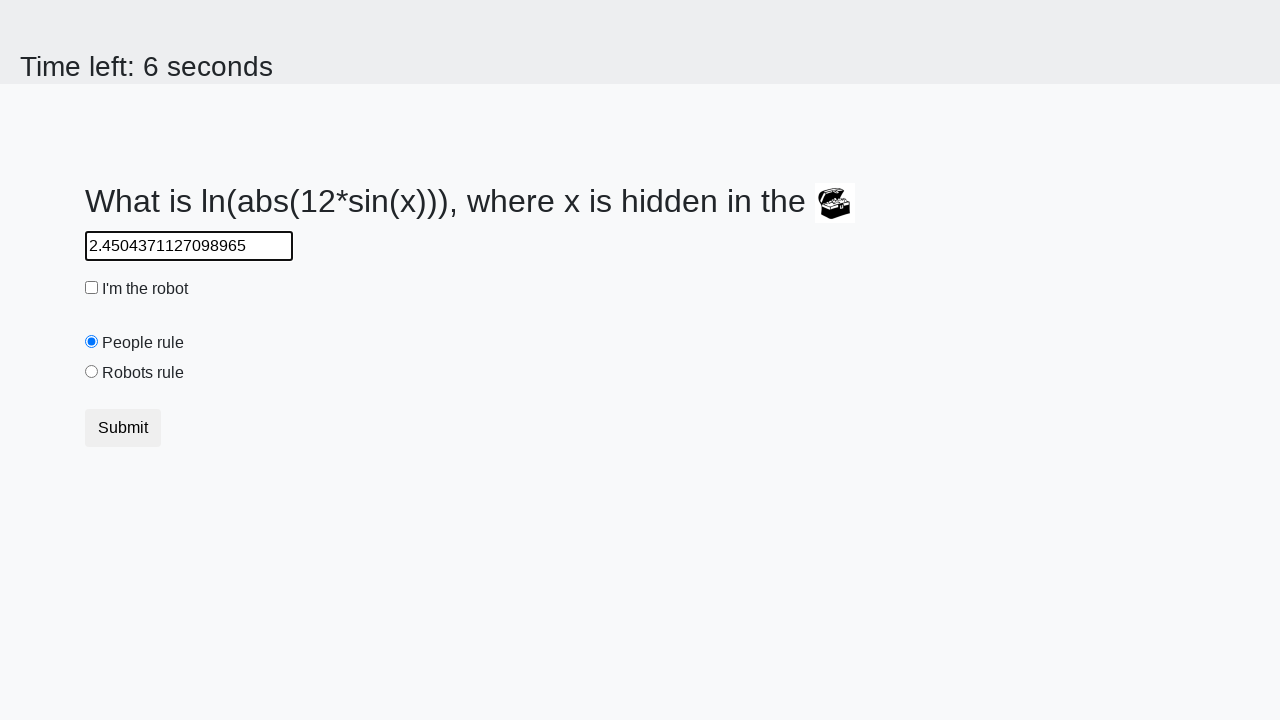

Clicked robot checkbox at (92, 288) on input#robotCheckbox
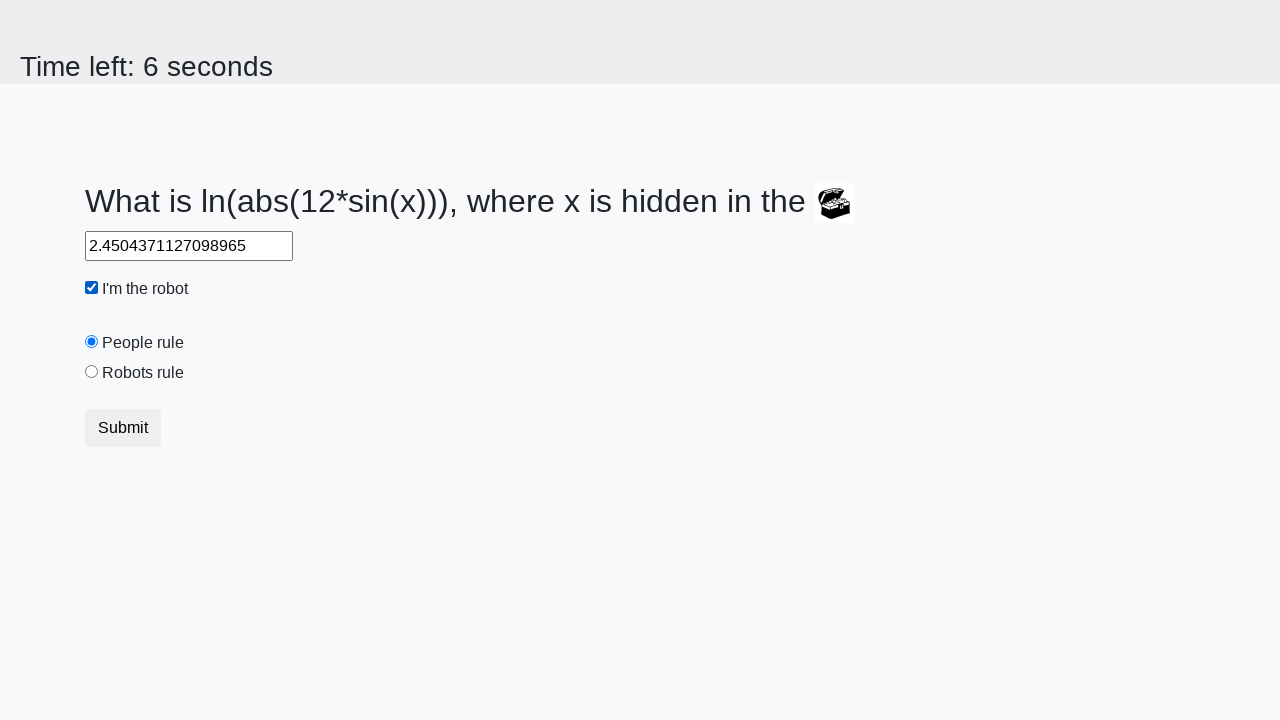

Clicked robots rule radio button at (92, 372) on input#robotsRule
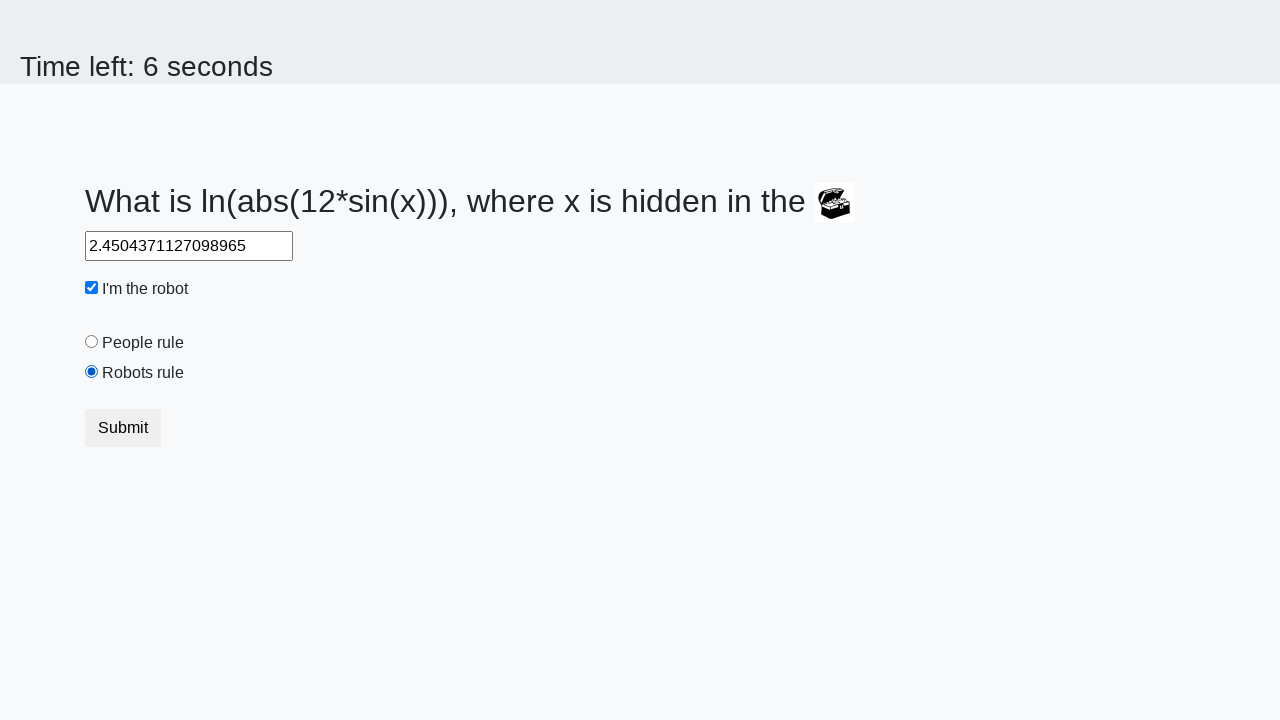

Clicked submit button at (123, 428) on button.btn.btn-default
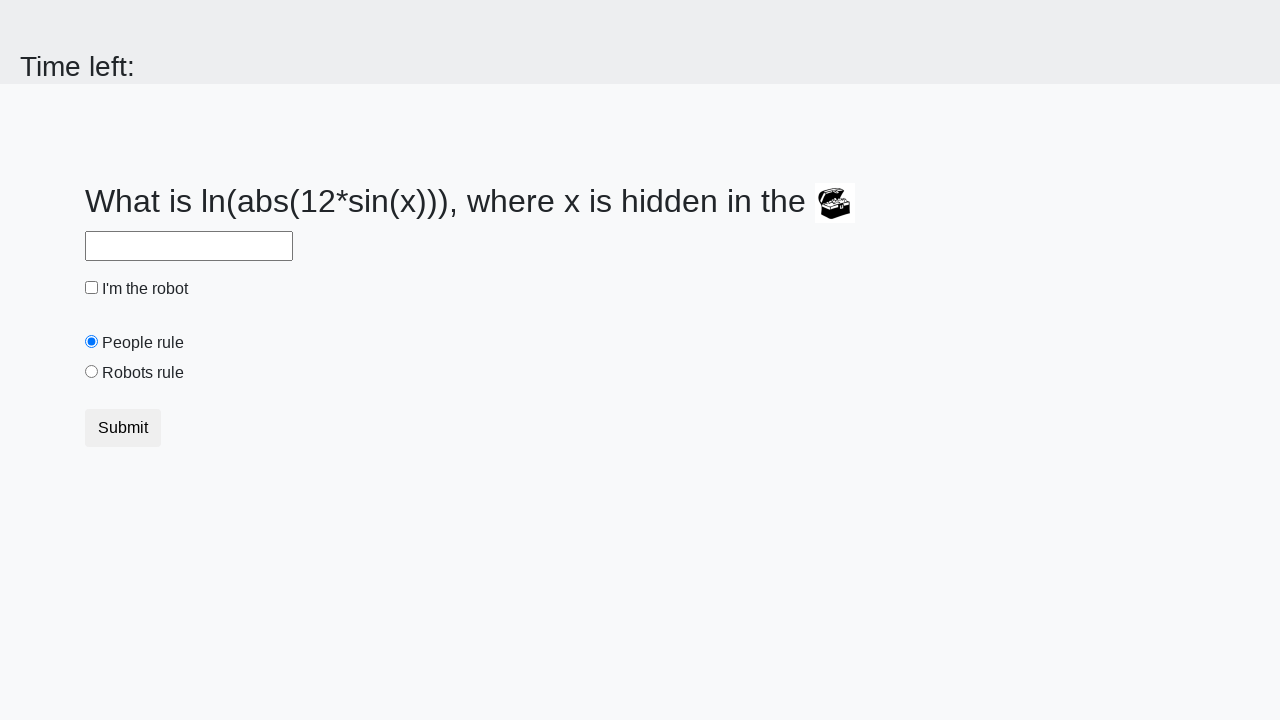

Waited 2000ms for form submission to process
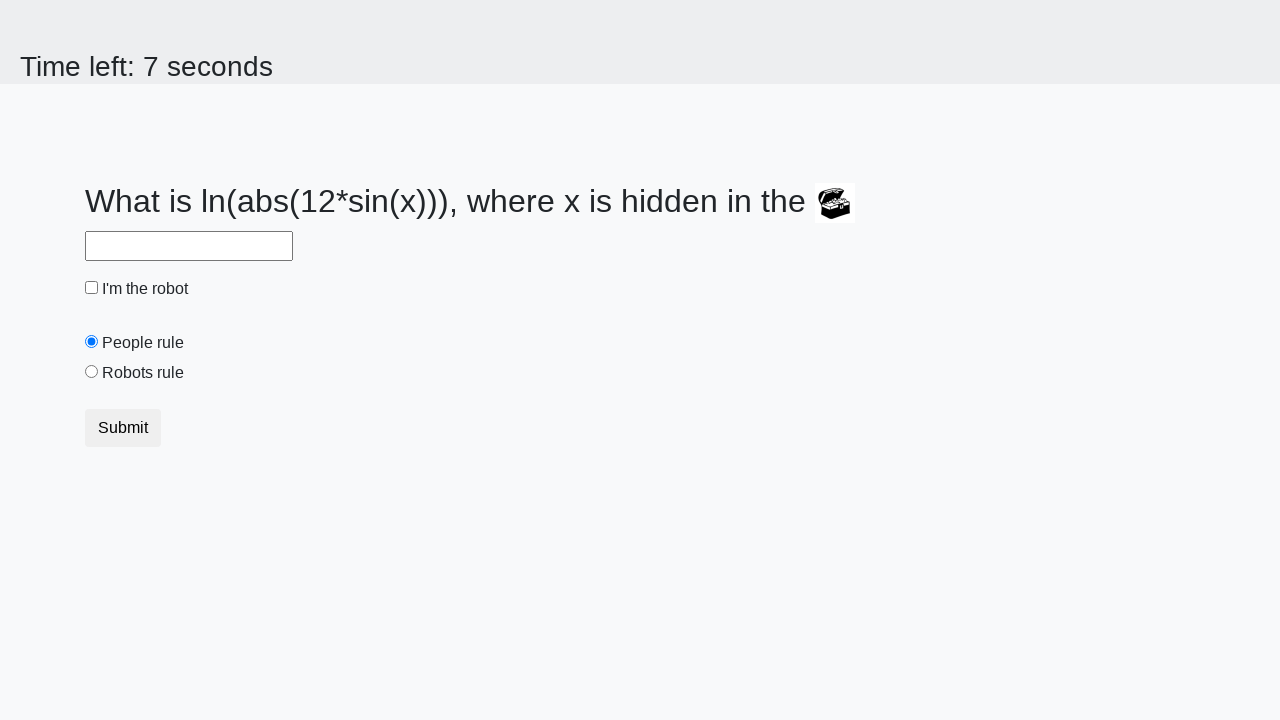

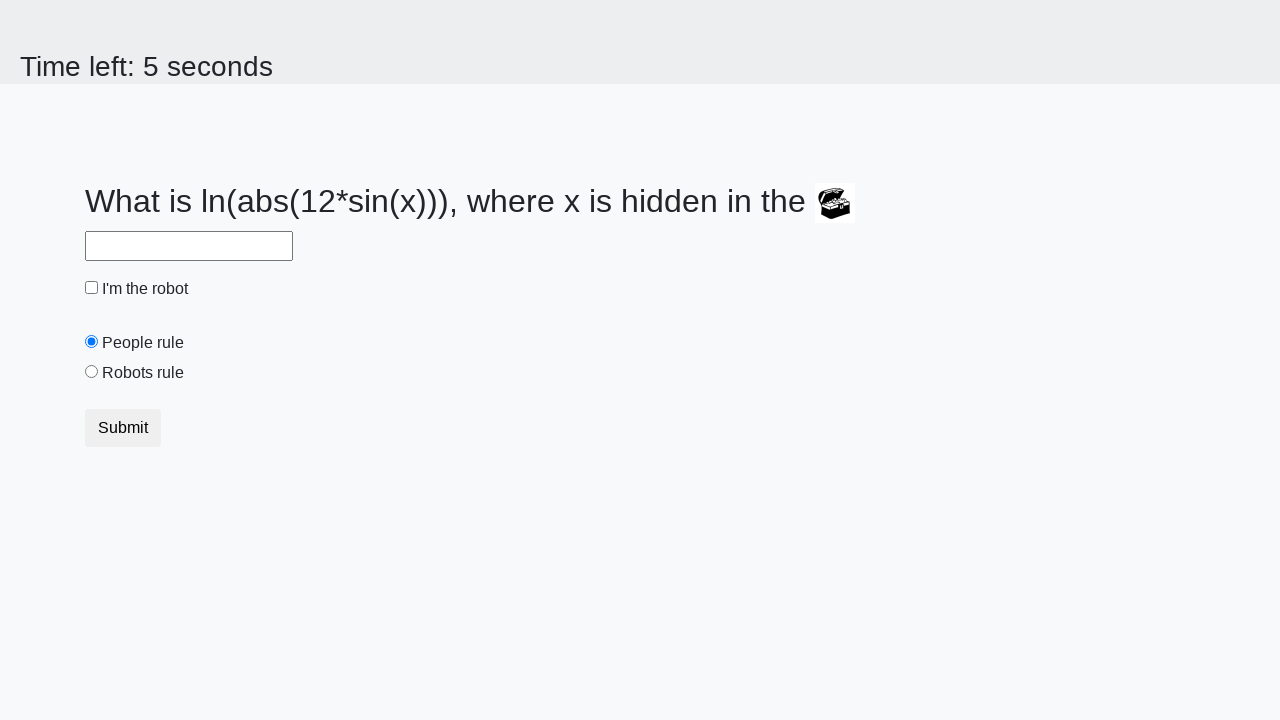